Tests scrolling functionality by finding a button that requires scrolling to view, scrolling it into view, and clicking it.

Starting URL: http://www.uitestingplayground.com/scrollbars

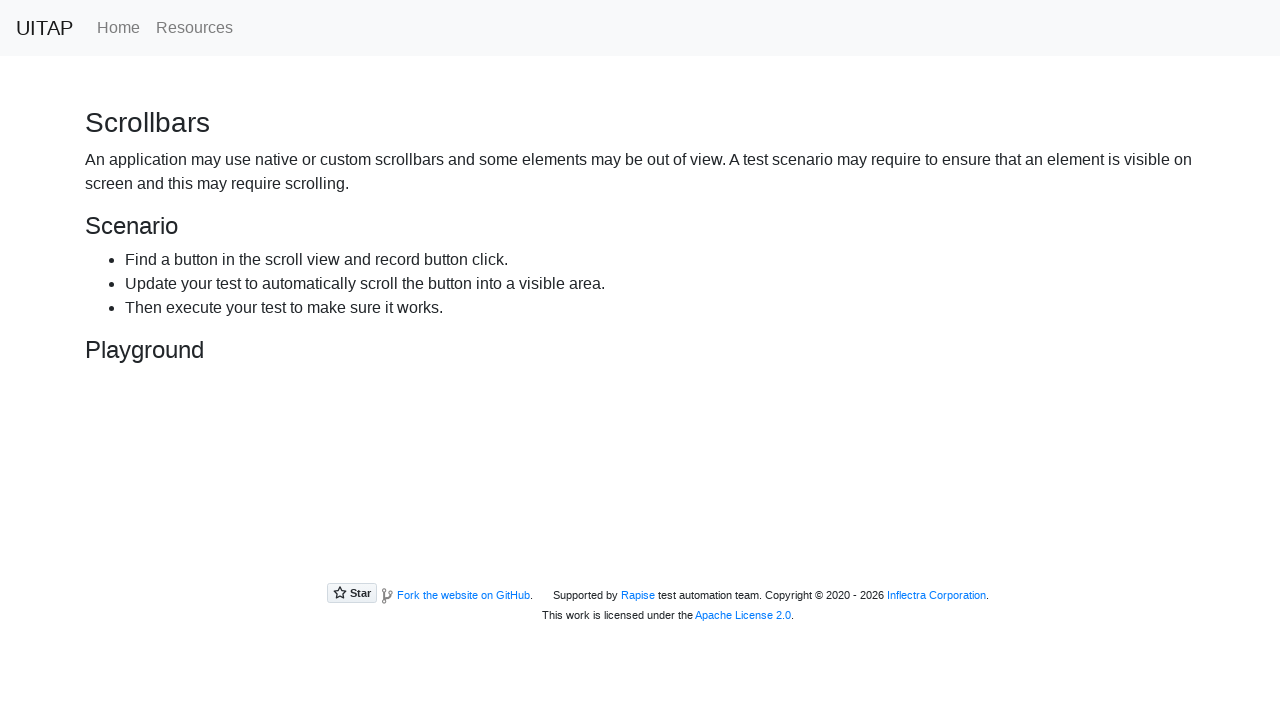

Located the 'Hiding Button' element
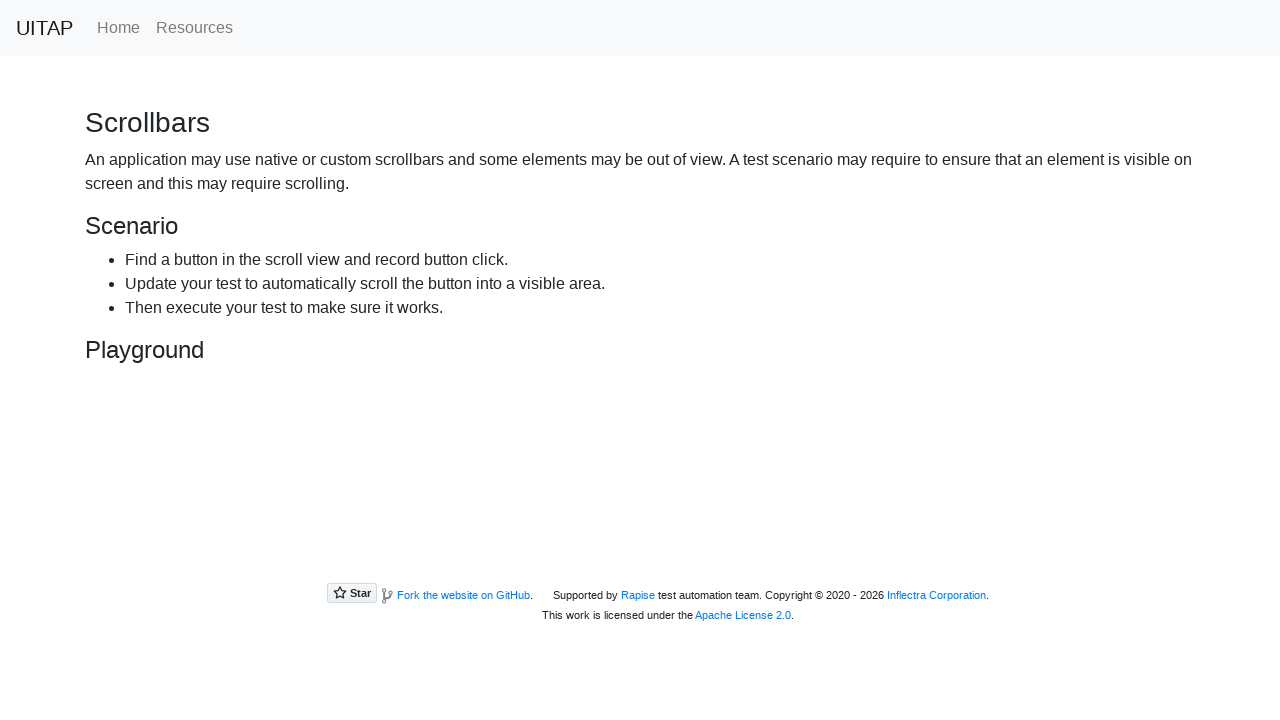

Button became visible
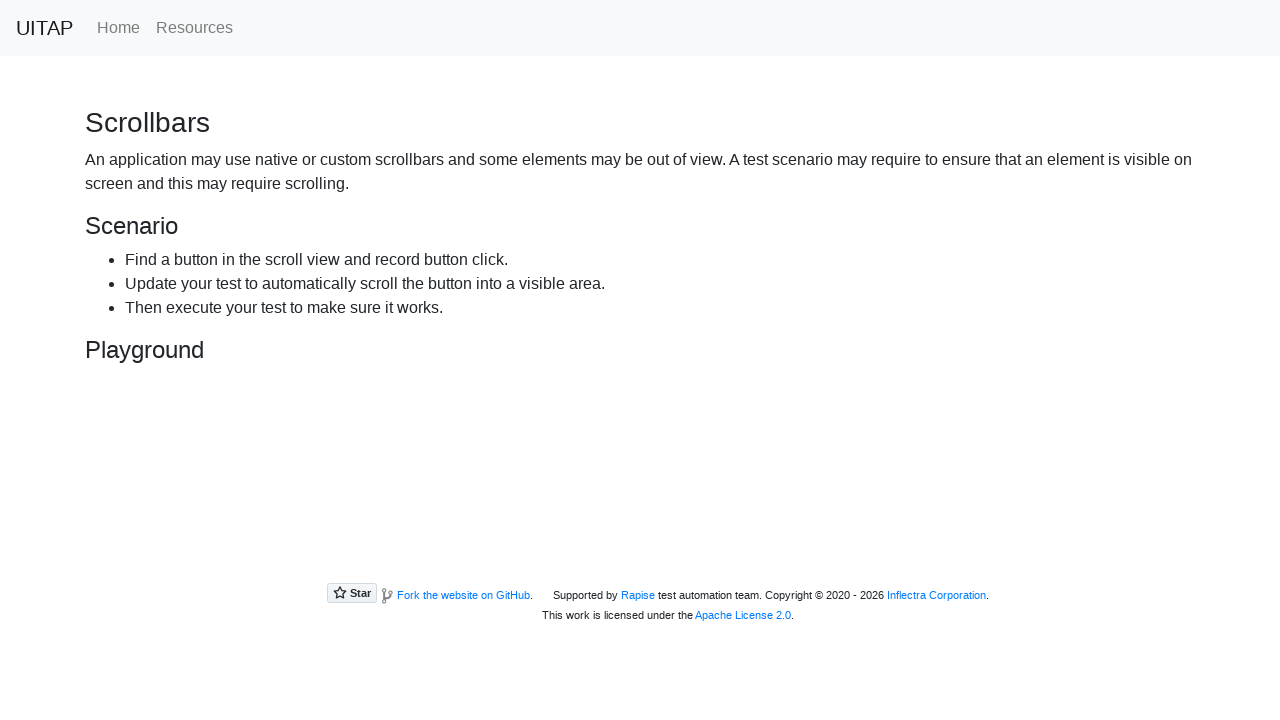

Scrolled button into view
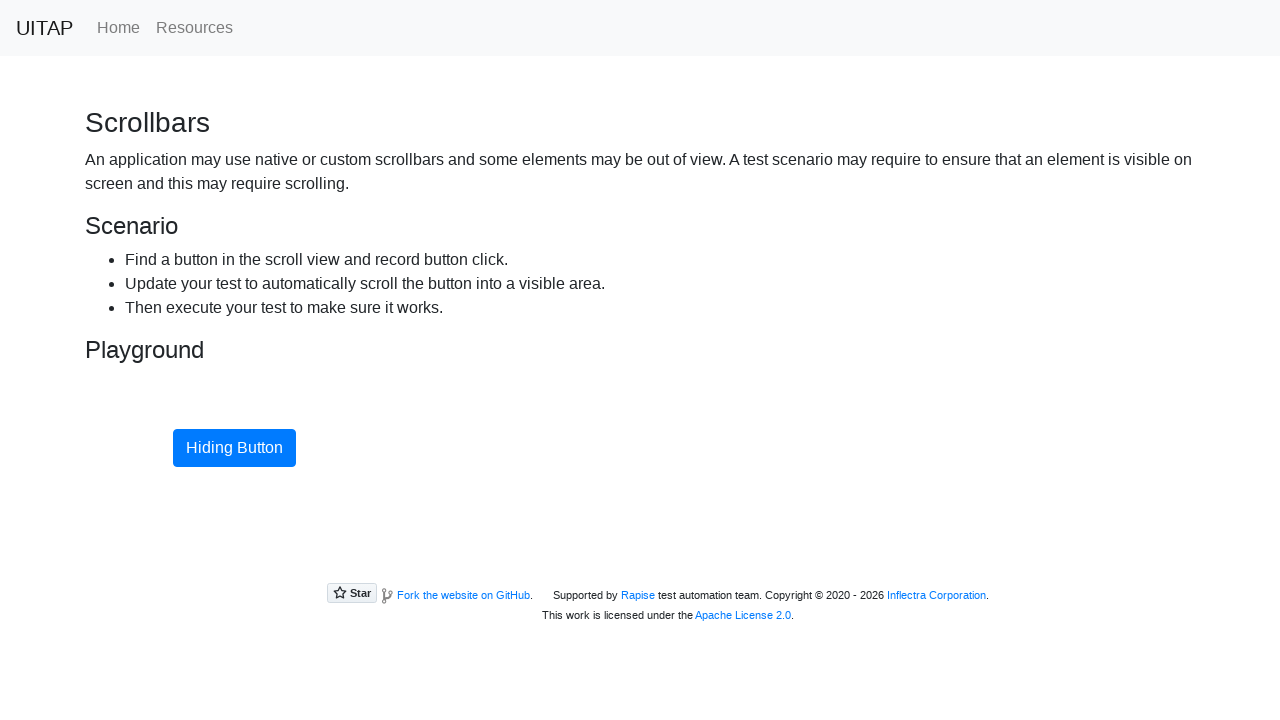

Clicked the 'Hiding Button' at (234, 448) on internal:role=button[name="Hiding Button"i]
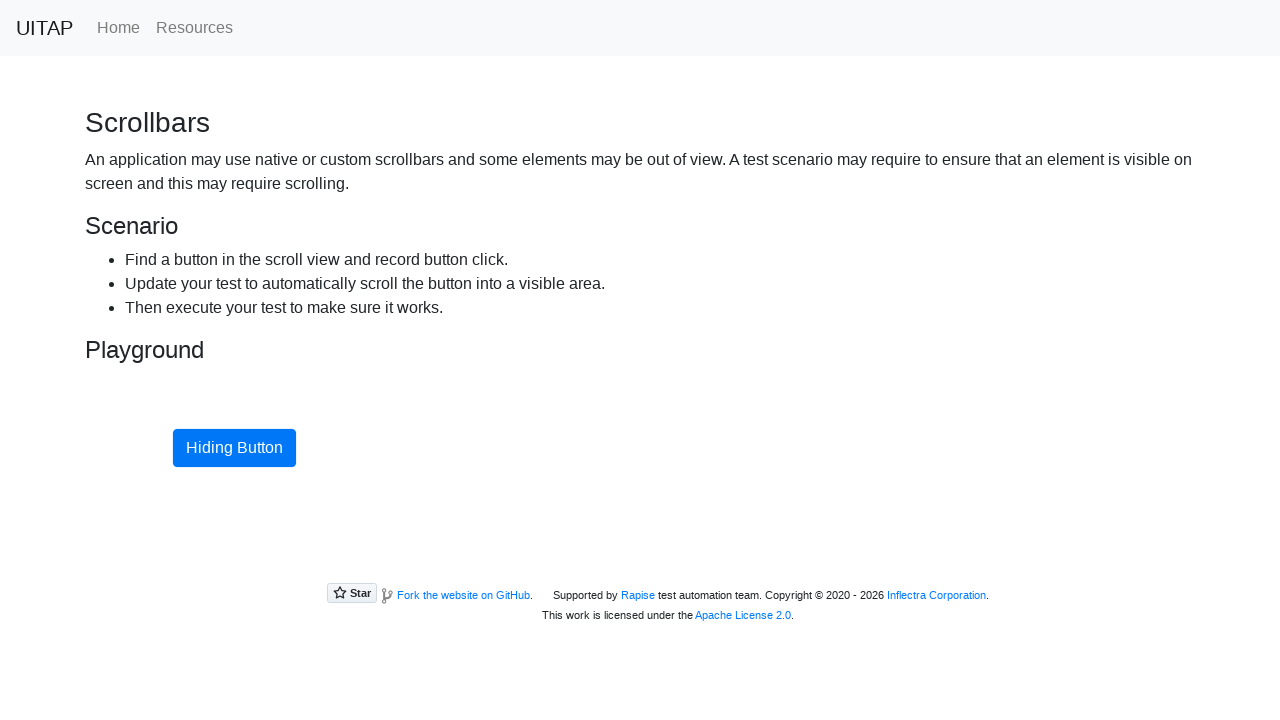

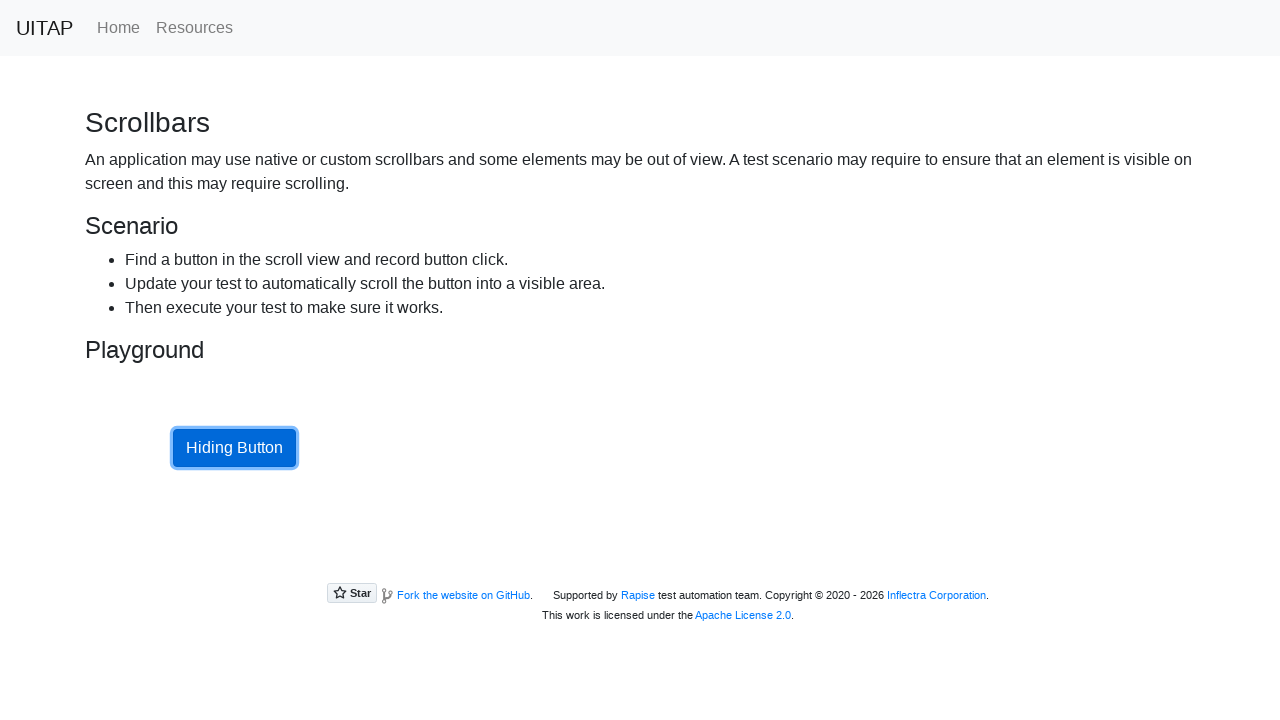